Tests adding a new member "Mcclane, John" with group size 1 and verifies the member appears in the members dropdown list

Starting URL: https://testing-replica-b9141.firebaseapp.com

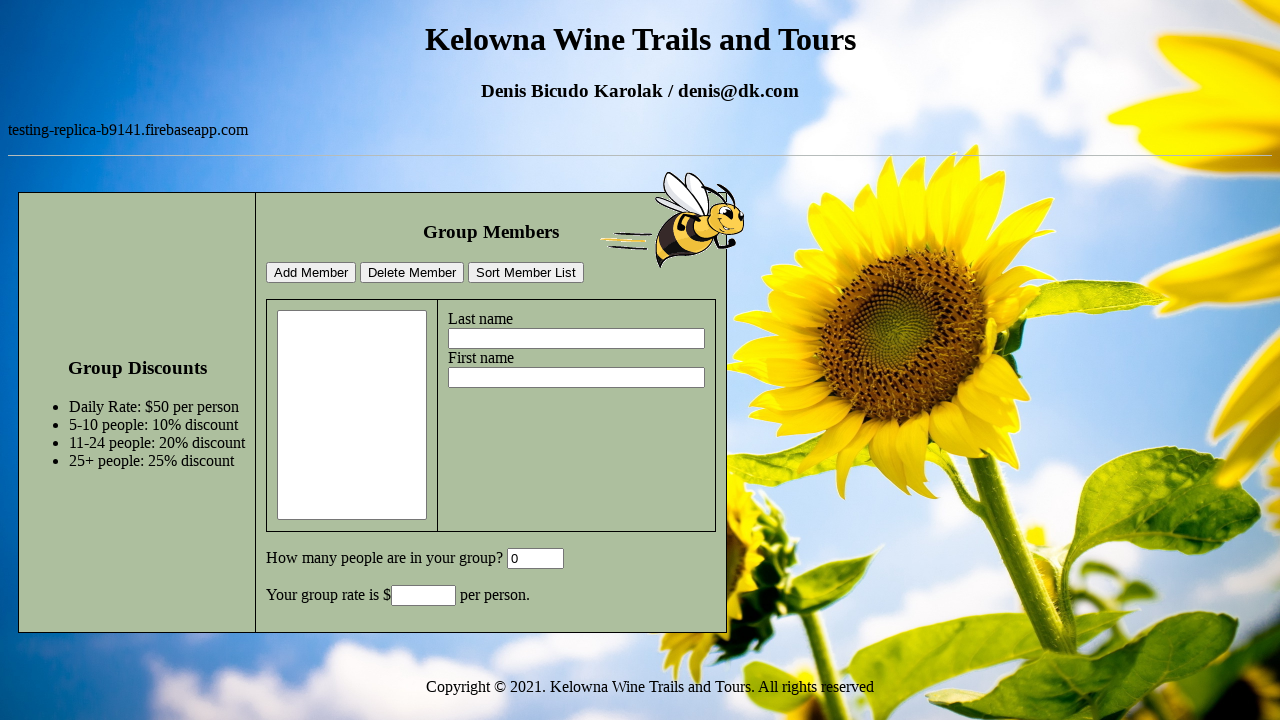

Filled last name field with 'Mcclane' on #lastname
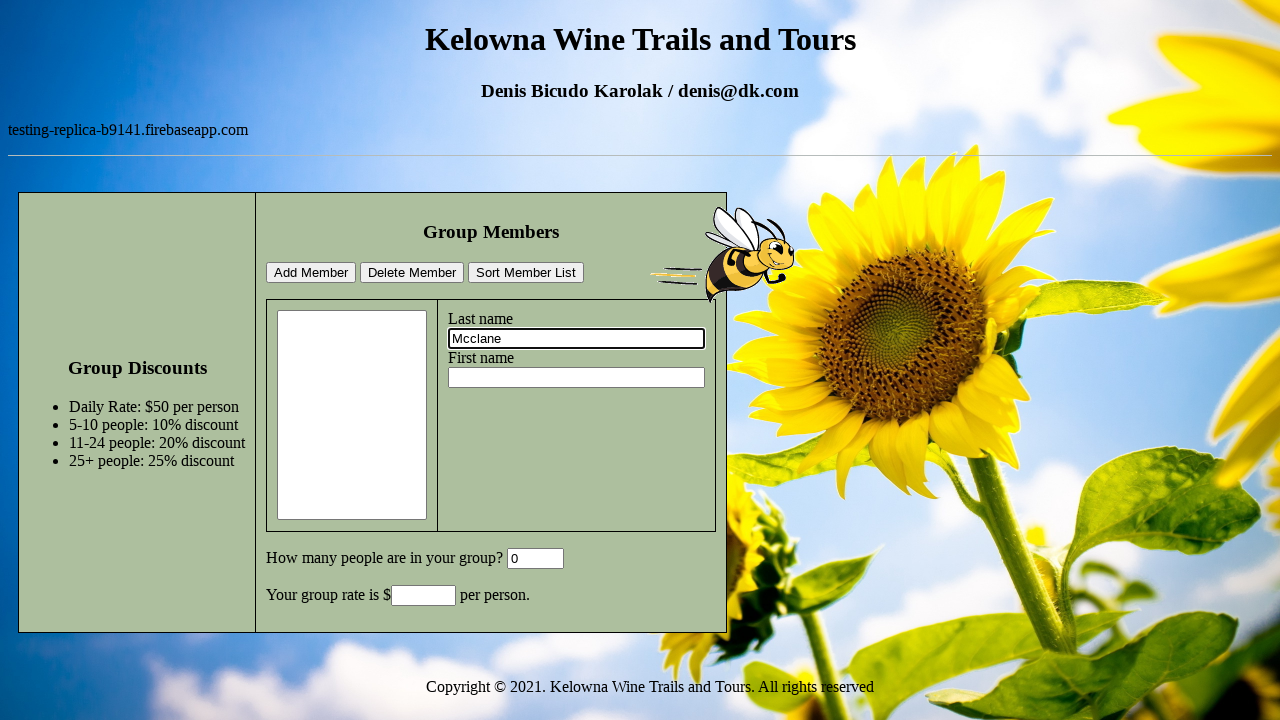

Filled first name field with 'John' on #firstname
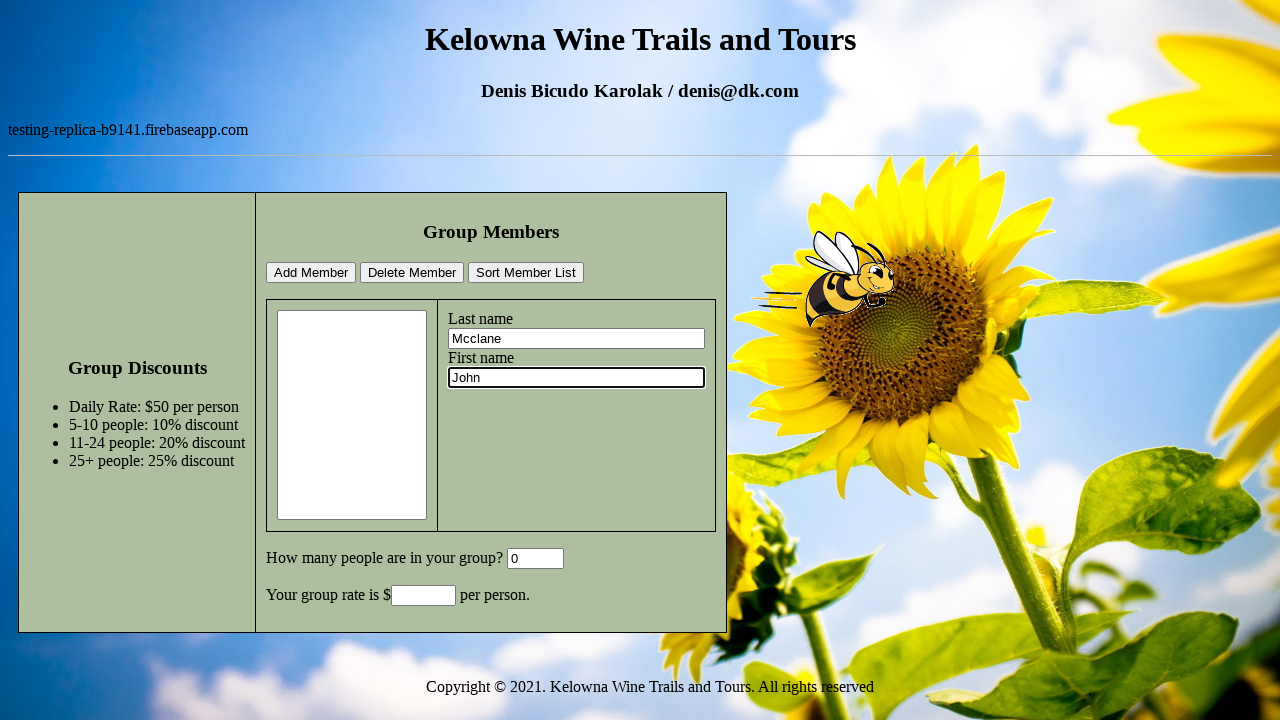

Filled group size field with '1' on #GroupSize
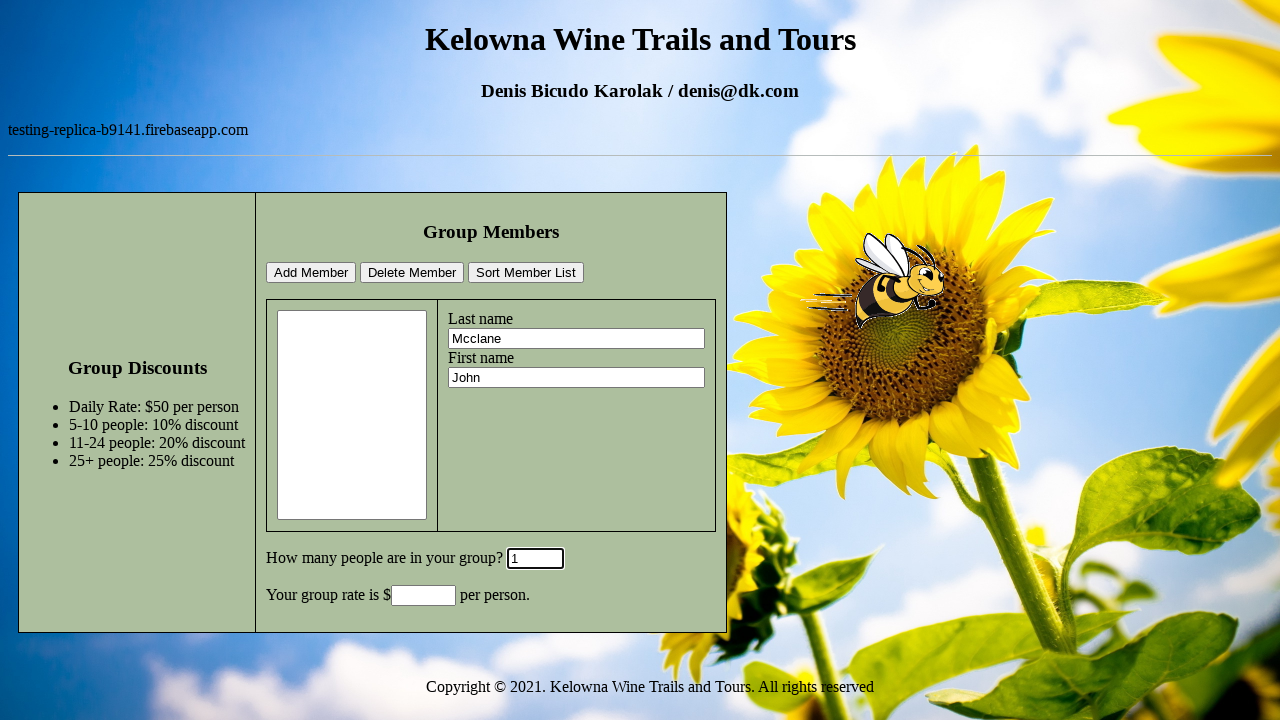

Clicked add member button at (311, 273) on #addMemberBtn
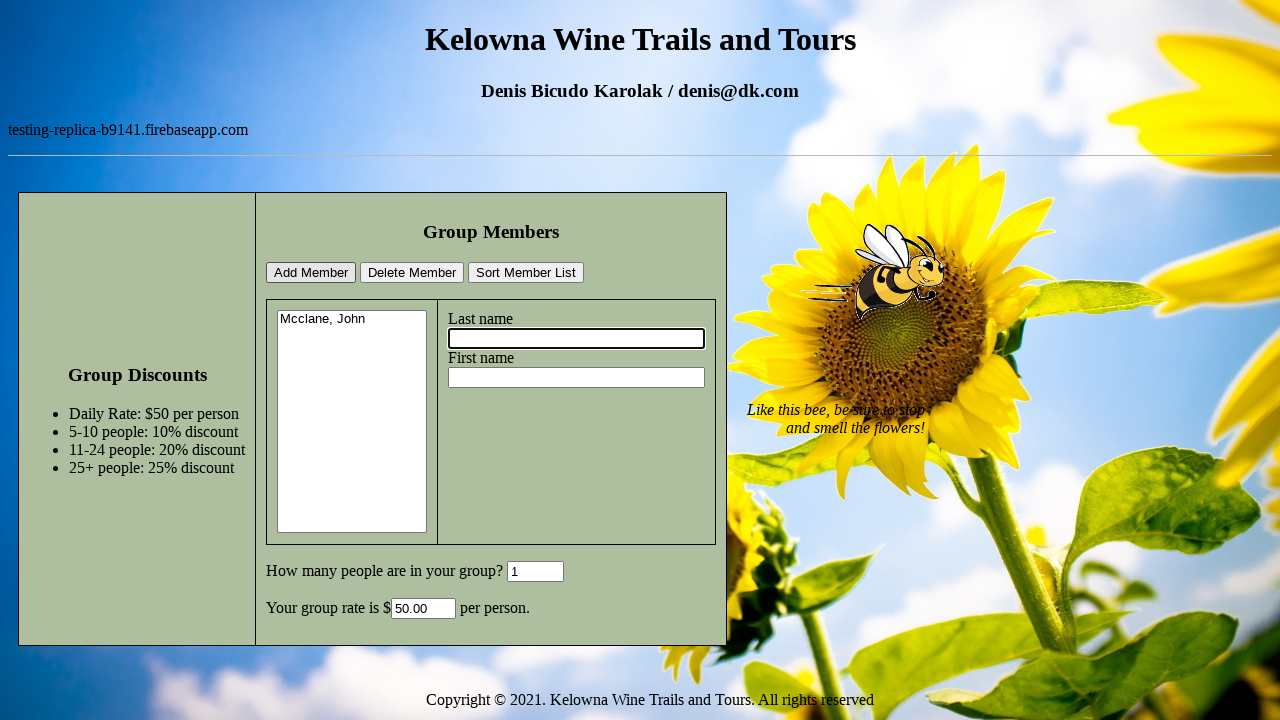

Members dropdown loaded
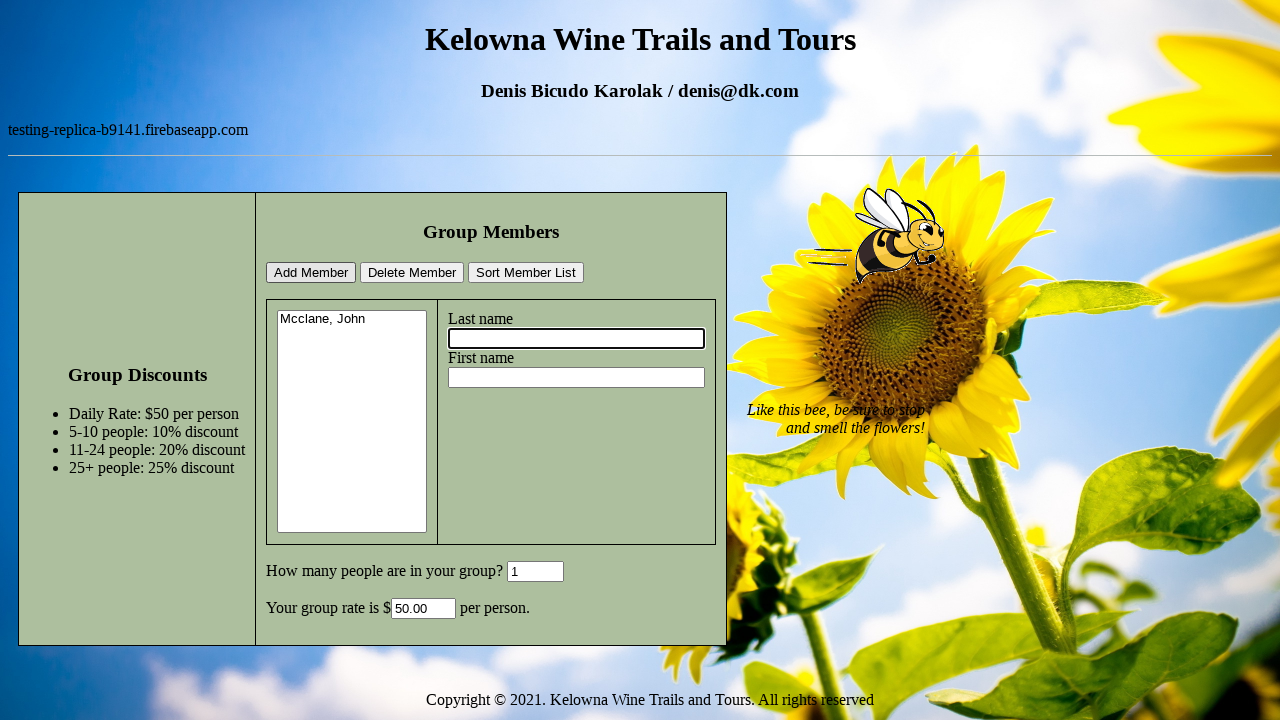

Verified member 'Mcclane, John' appears in members dropdown
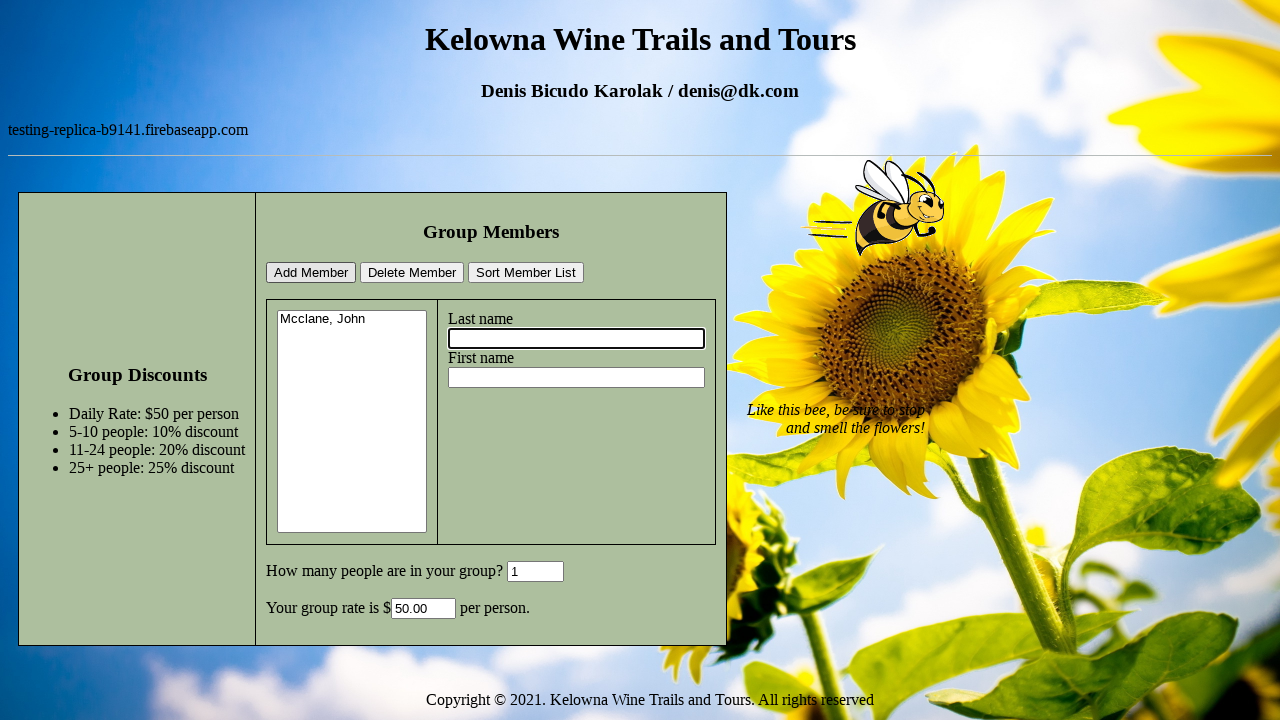

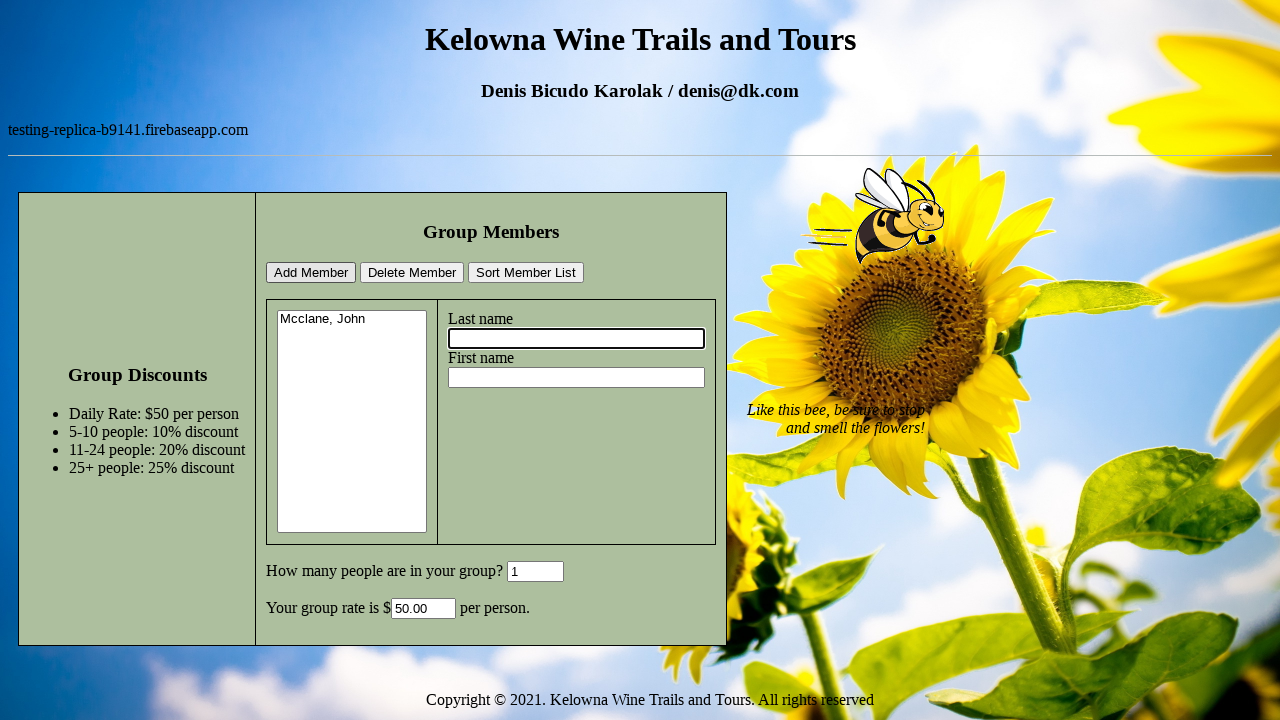